Tests dropdown select functionality by selecting options by index, value, and visible text, then verifying selections

Starting URL: https://bonigarcia.dev/selenium-webdriver-java/web-form.html

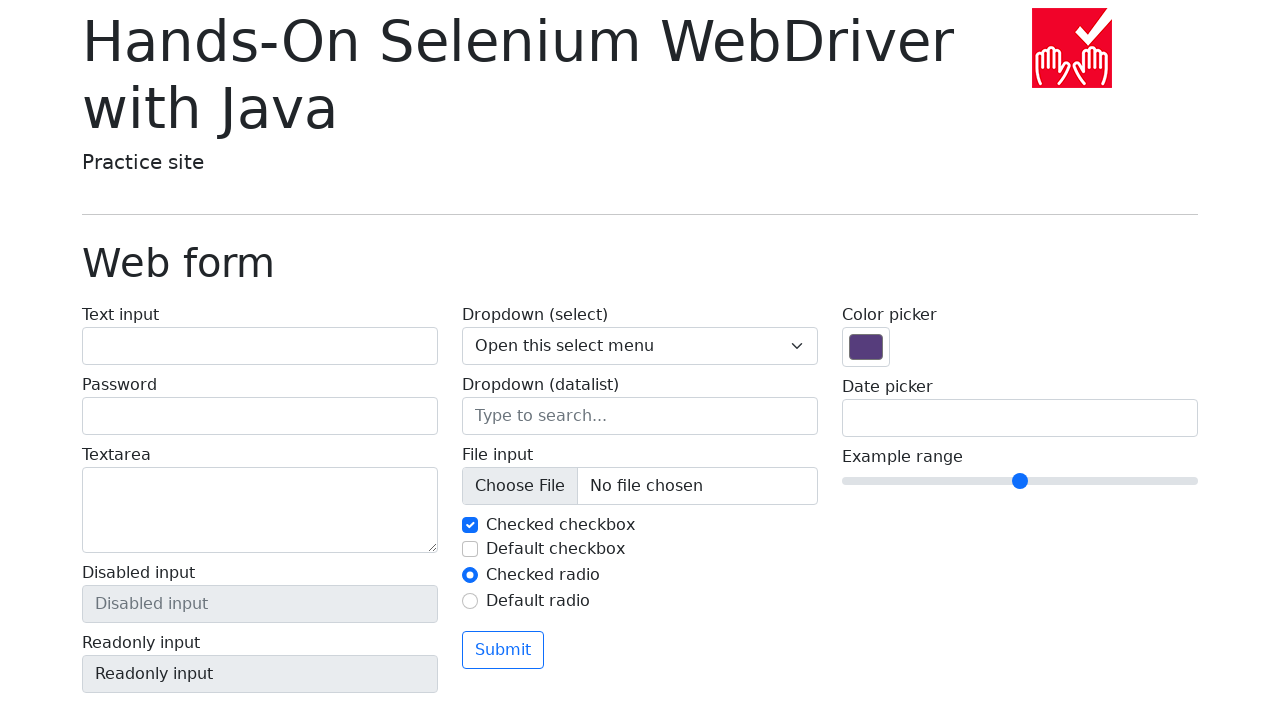

Located dropdown select element by name 'my-select'
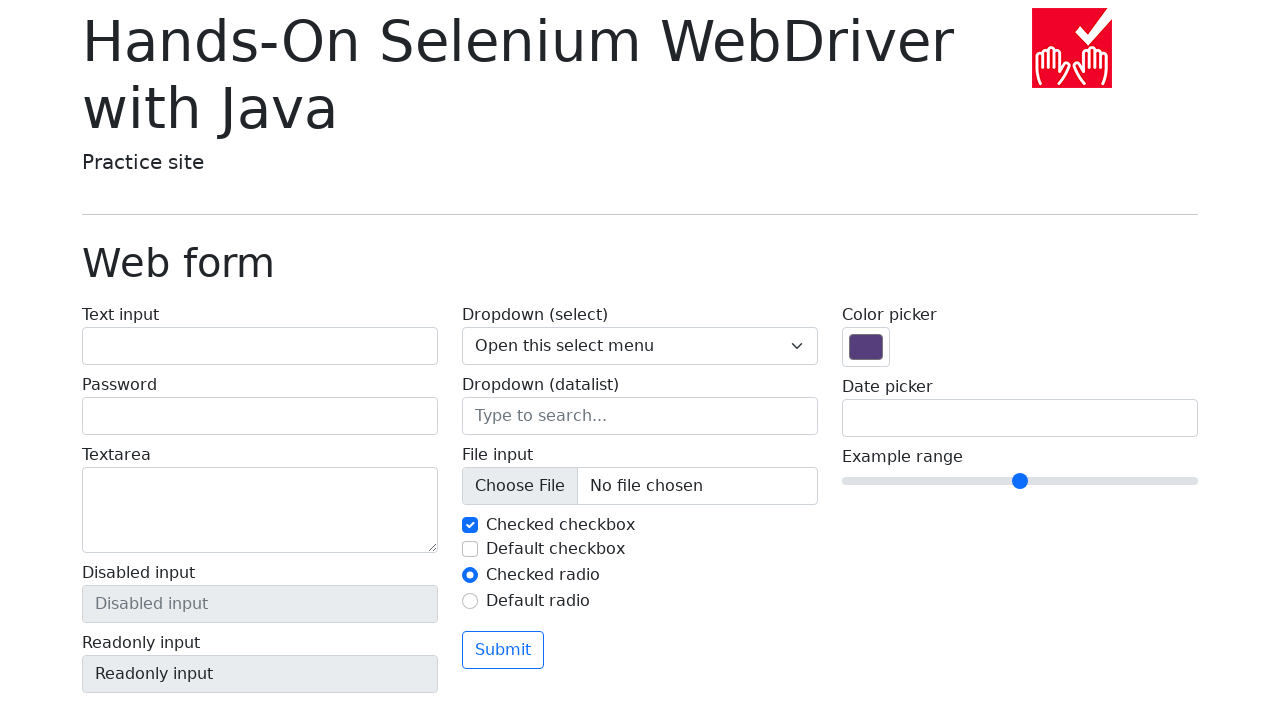

Selected dropdown option by index 1 (One) on select[name='my-select']
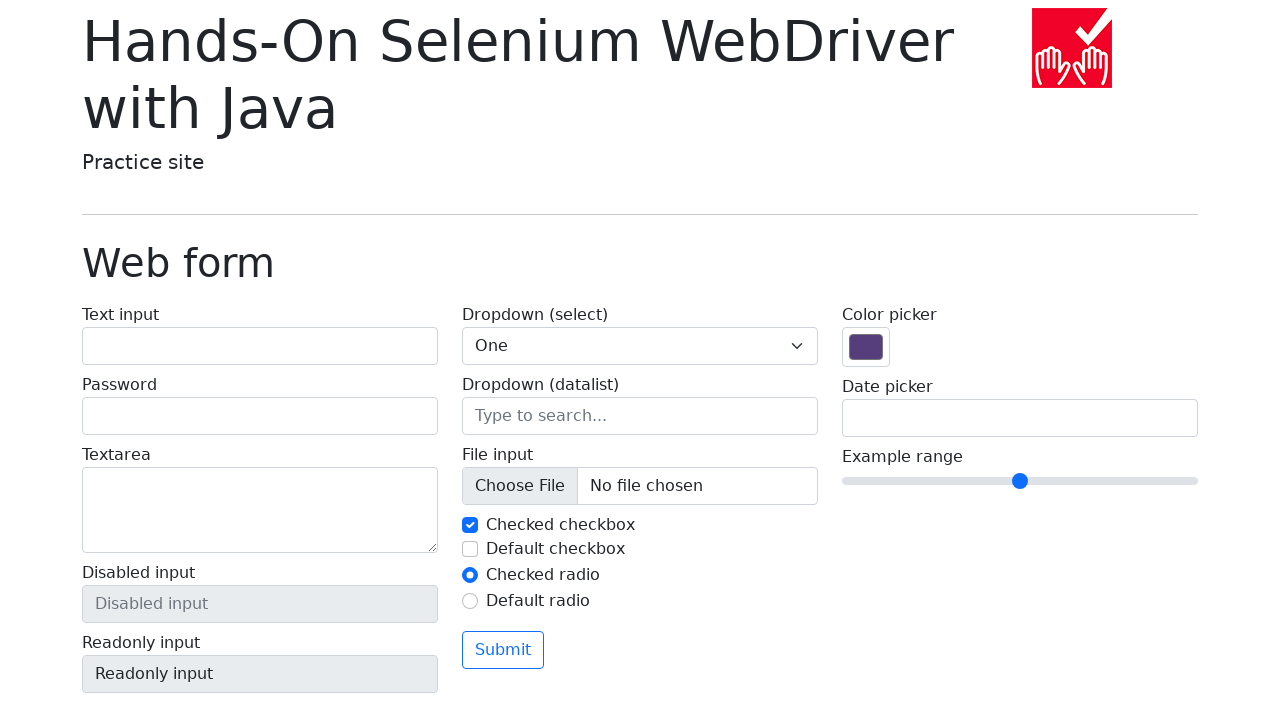

Selected dropdown option by index 0 (Open this select menu) on select[name='my-select']
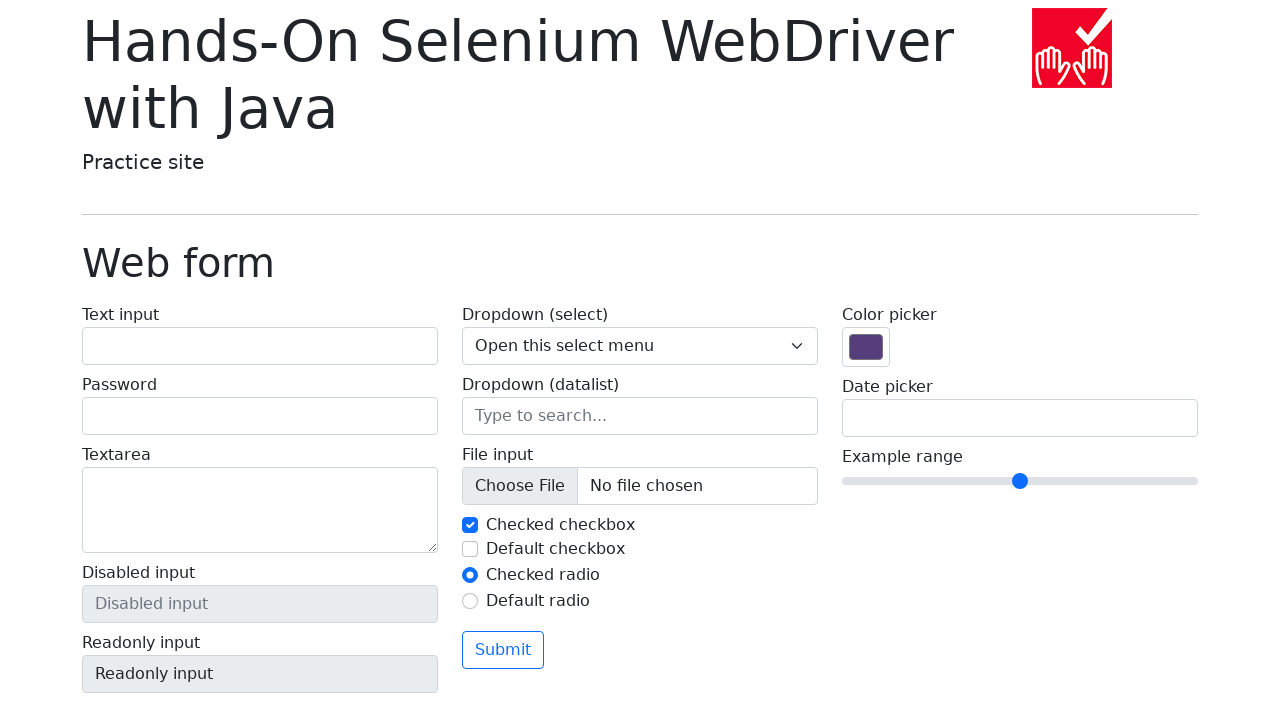

Selected dropdown option by value '2' (Two) on select[name='my-select']
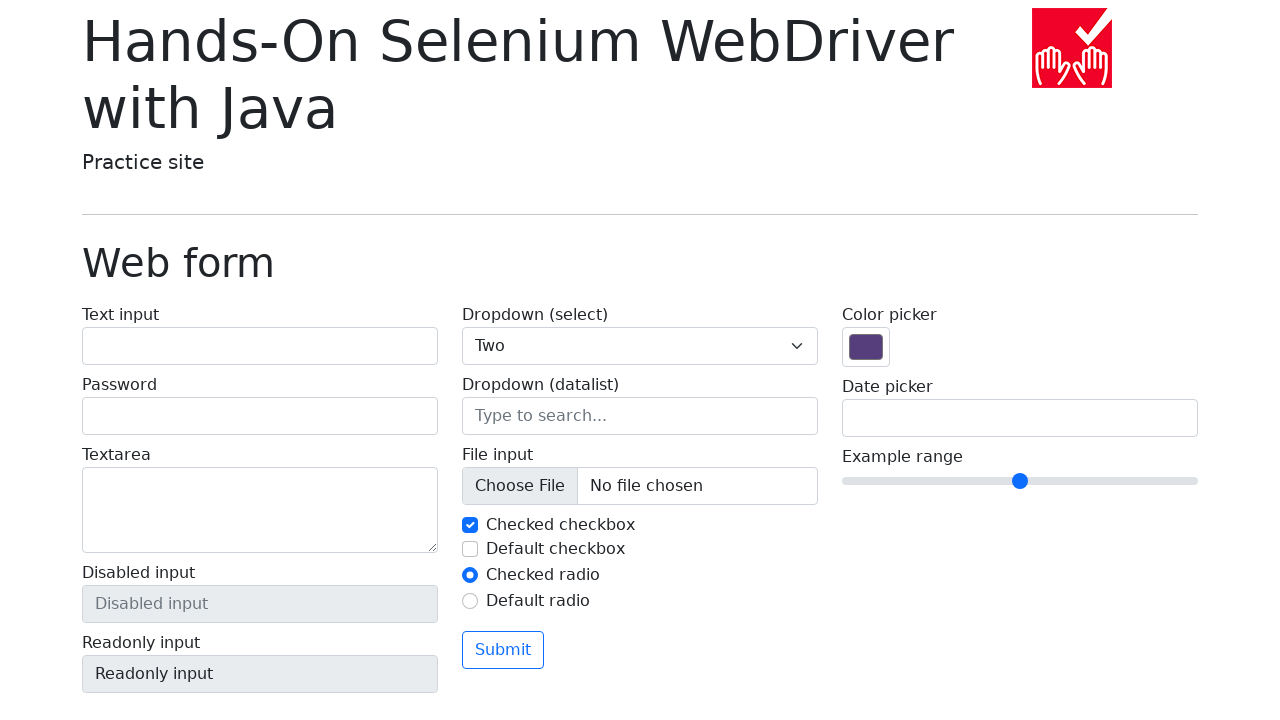

Selected dropdown option by visible text 'Three' on select[name='my-select']
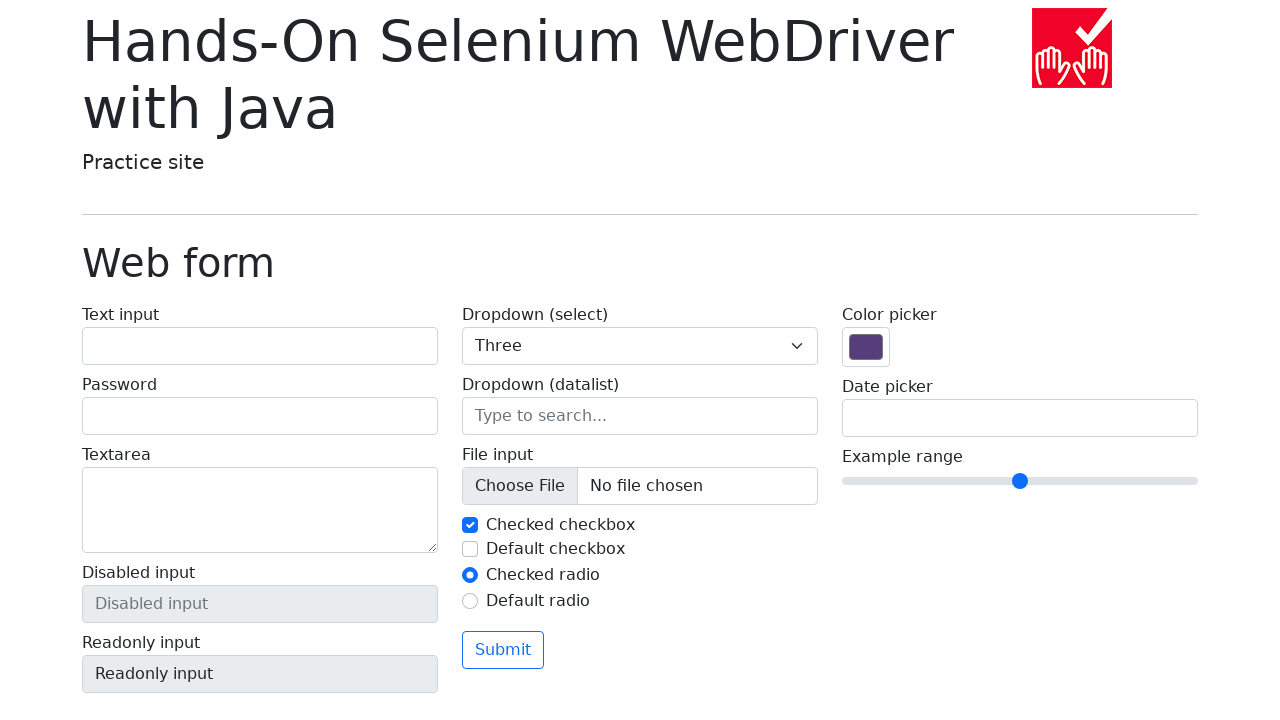

Located the checked option element
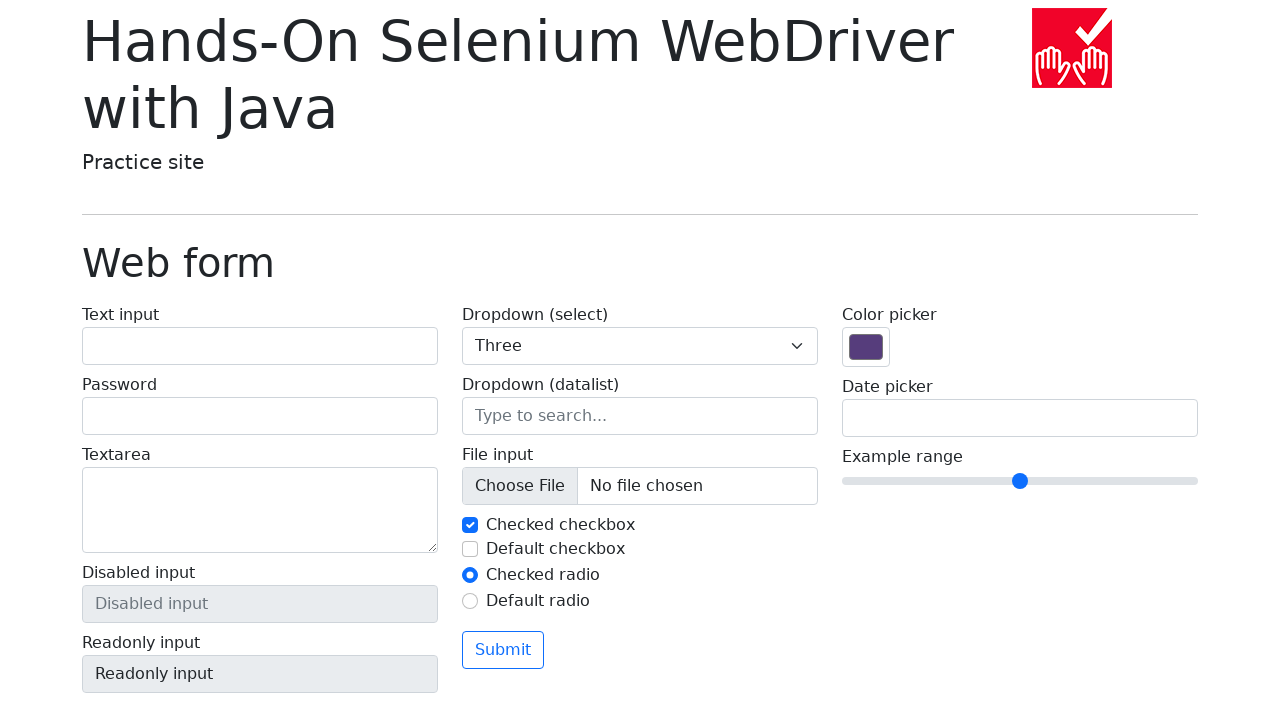

Verified that 'Three' is the currently selected option
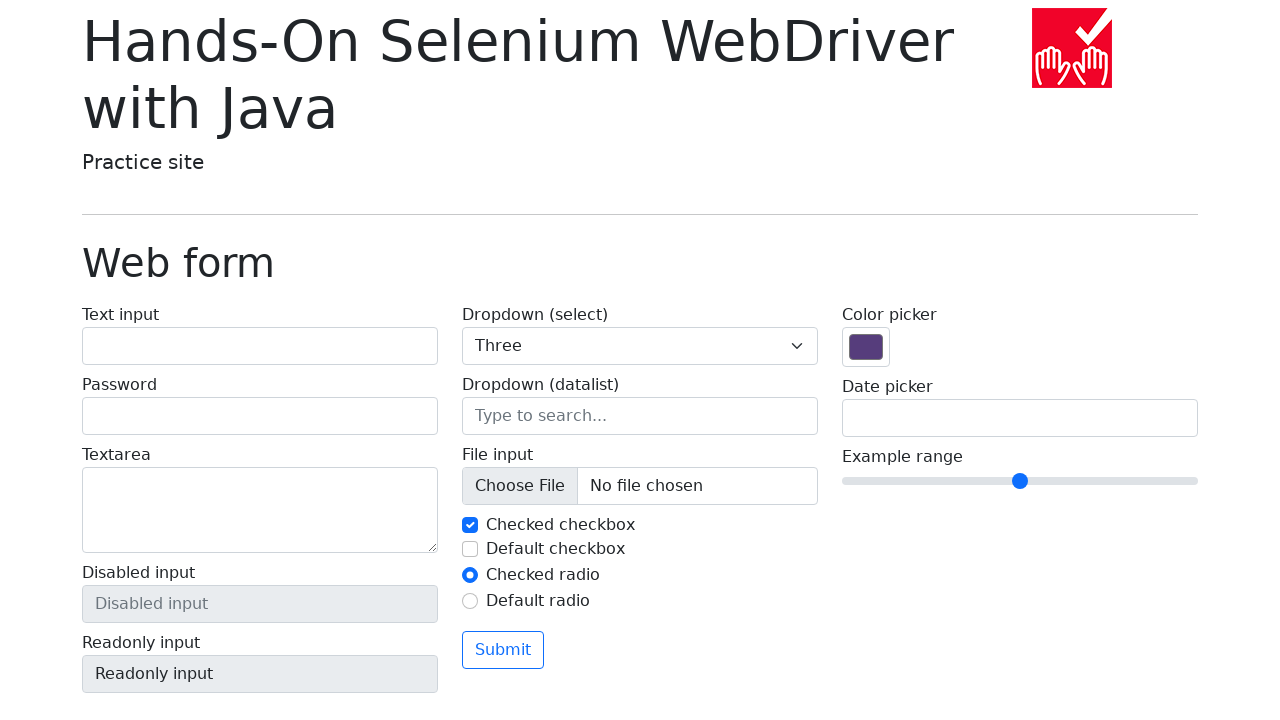

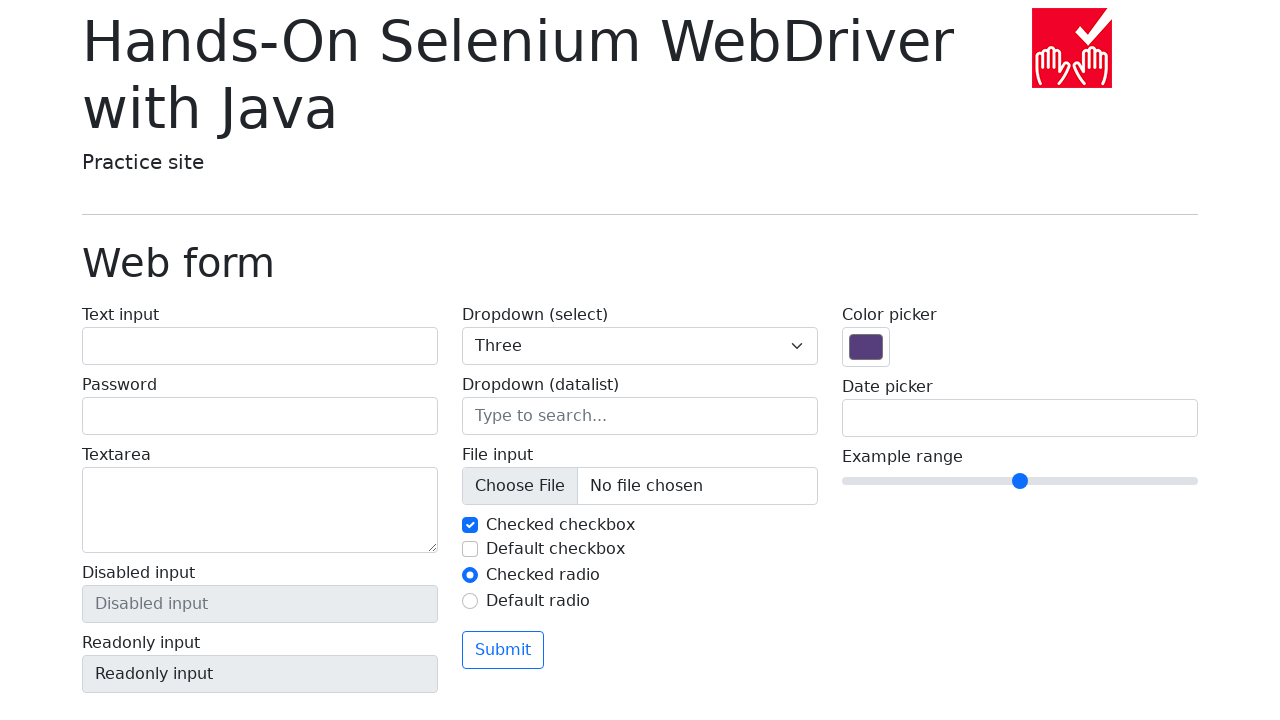